Tests accepting a confirm alert dialog and verifying the result message

Starting URL: https://demoqa.com/alerts

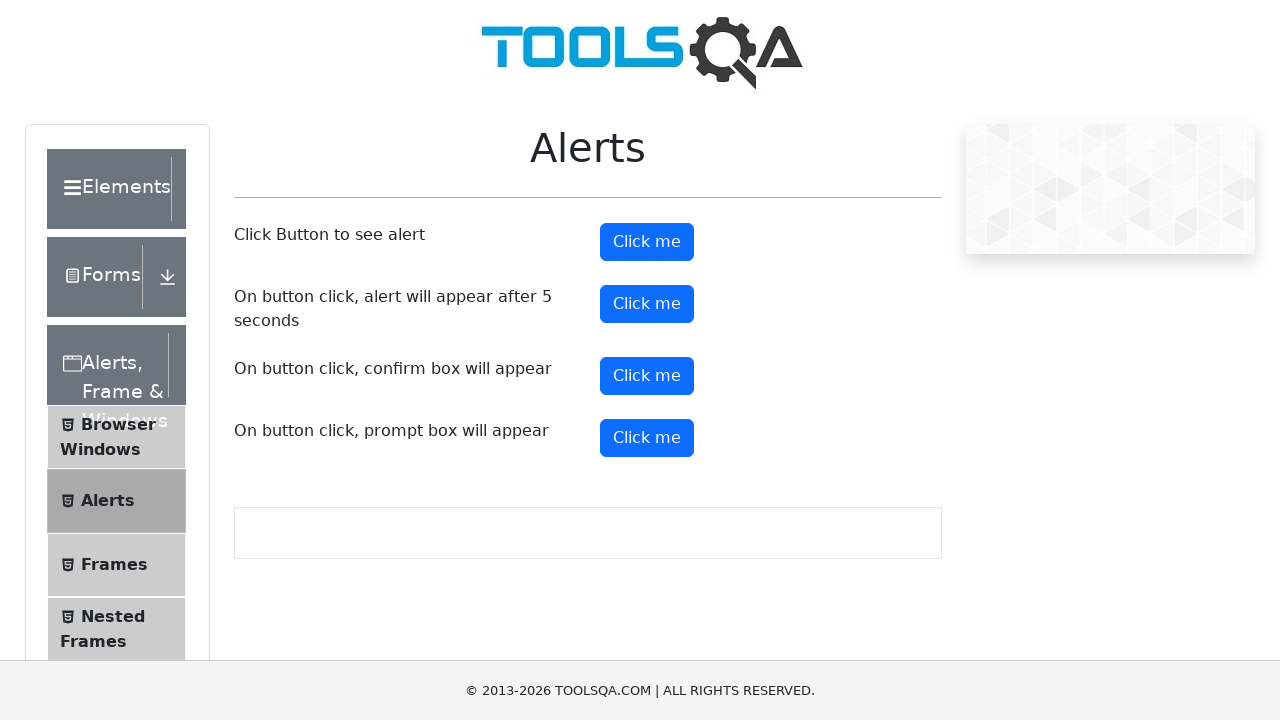

Set up dialog handler to accept confirm alerts
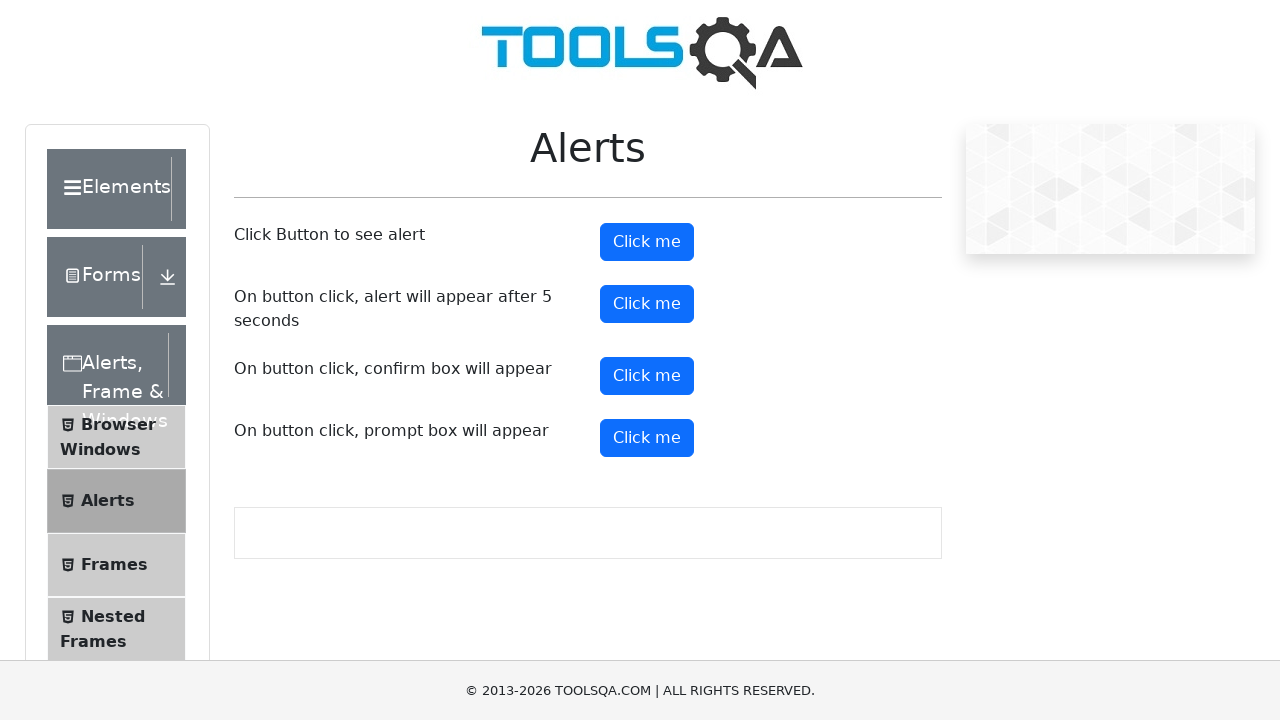

Scrolled to confirm button into view
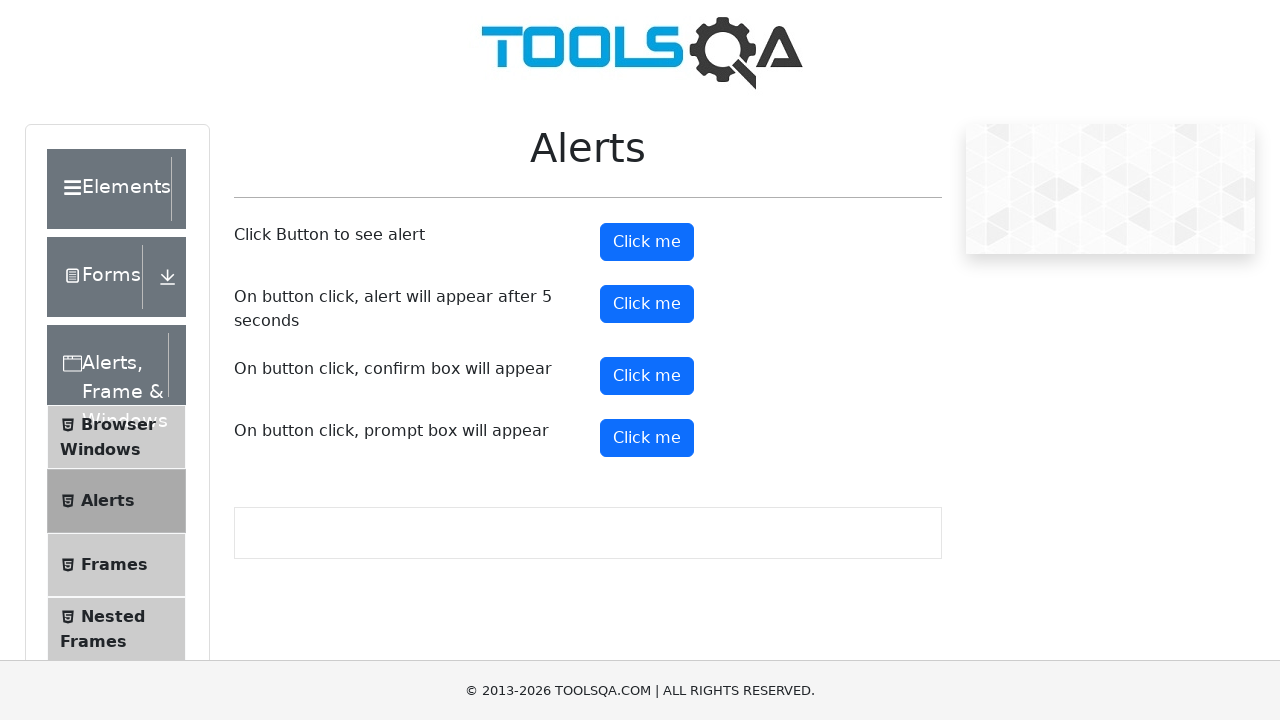

Clicked the confirm button to trigger alert dialog at (647, 376) on #confirmButton
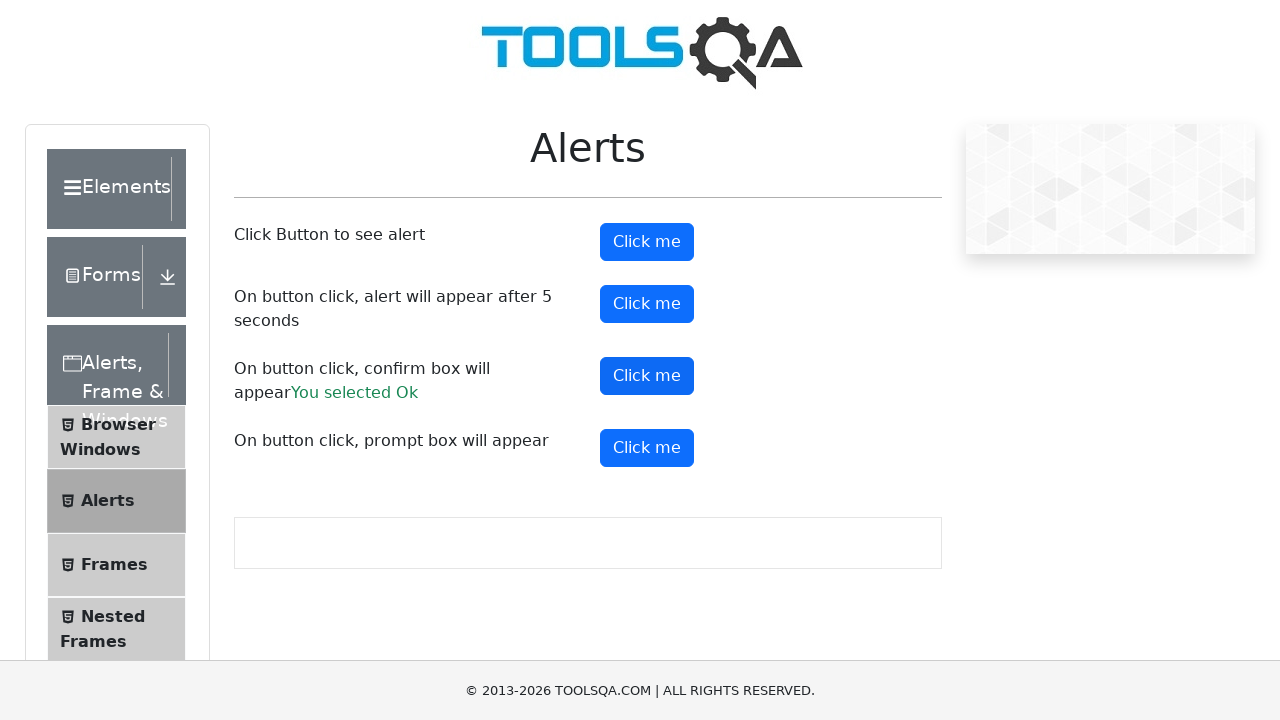

Confirm result message appeared after accepting the alert
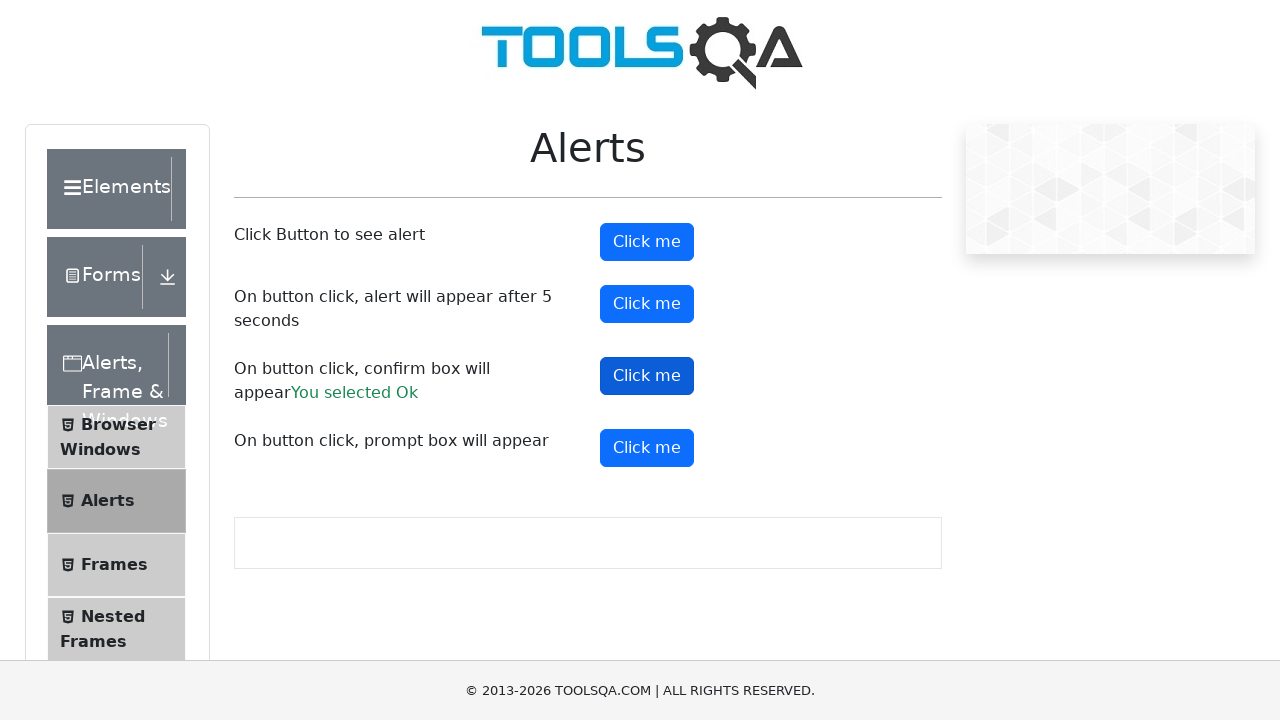

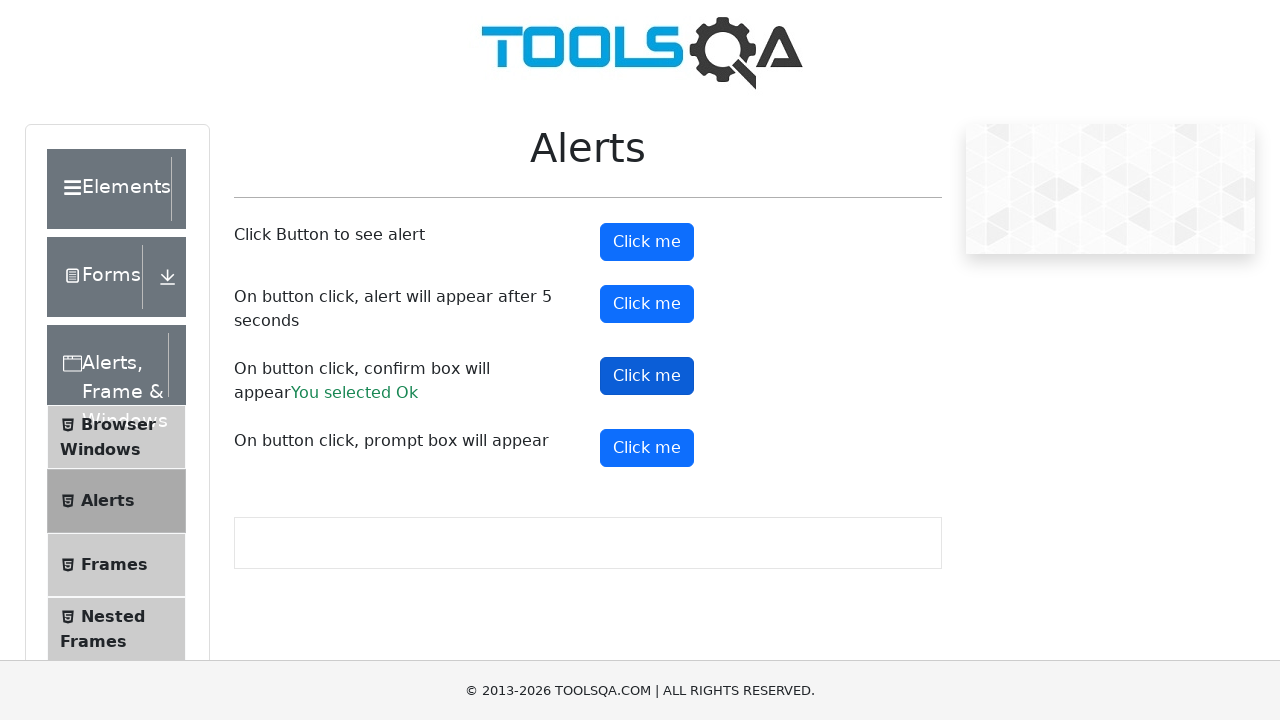